Creates three tasks in the TodoMVC app, then marks the last task as complete by clicking its checkbox.

Starting URL: https://demo.playwright.dev/todomvc/

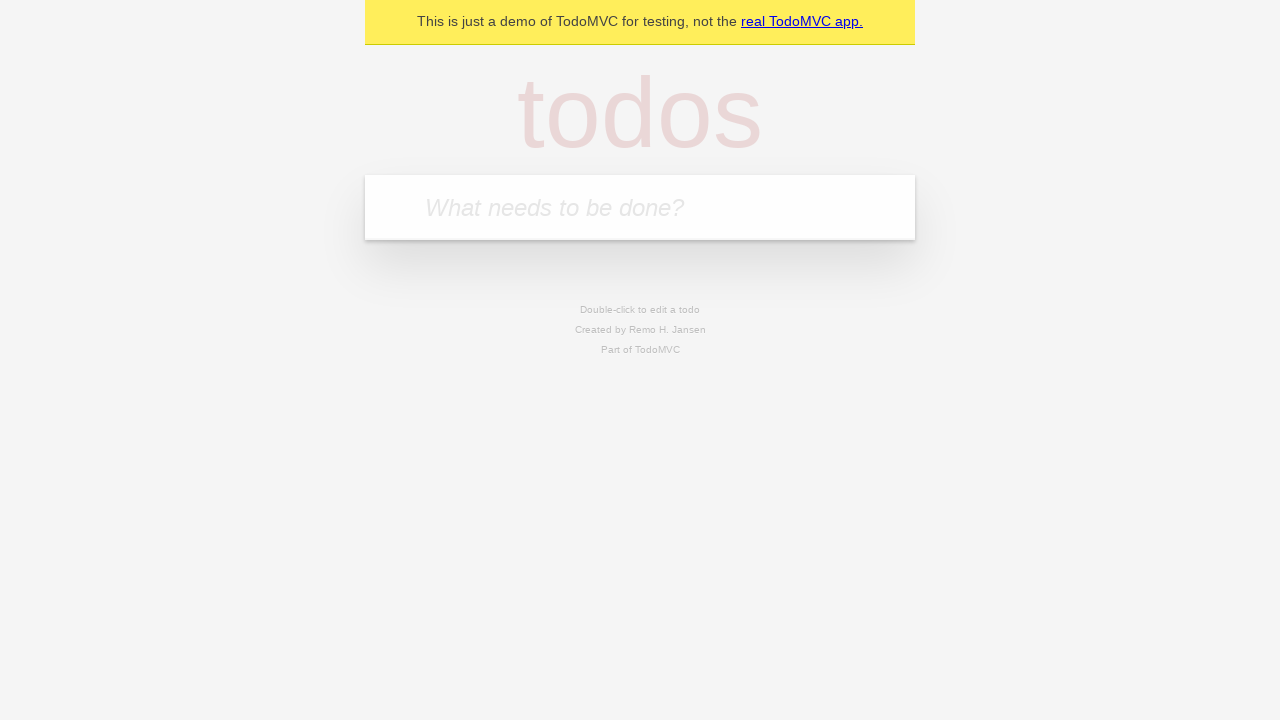

Filled new task input with 'Mi Primer Tarea' on .new-todo
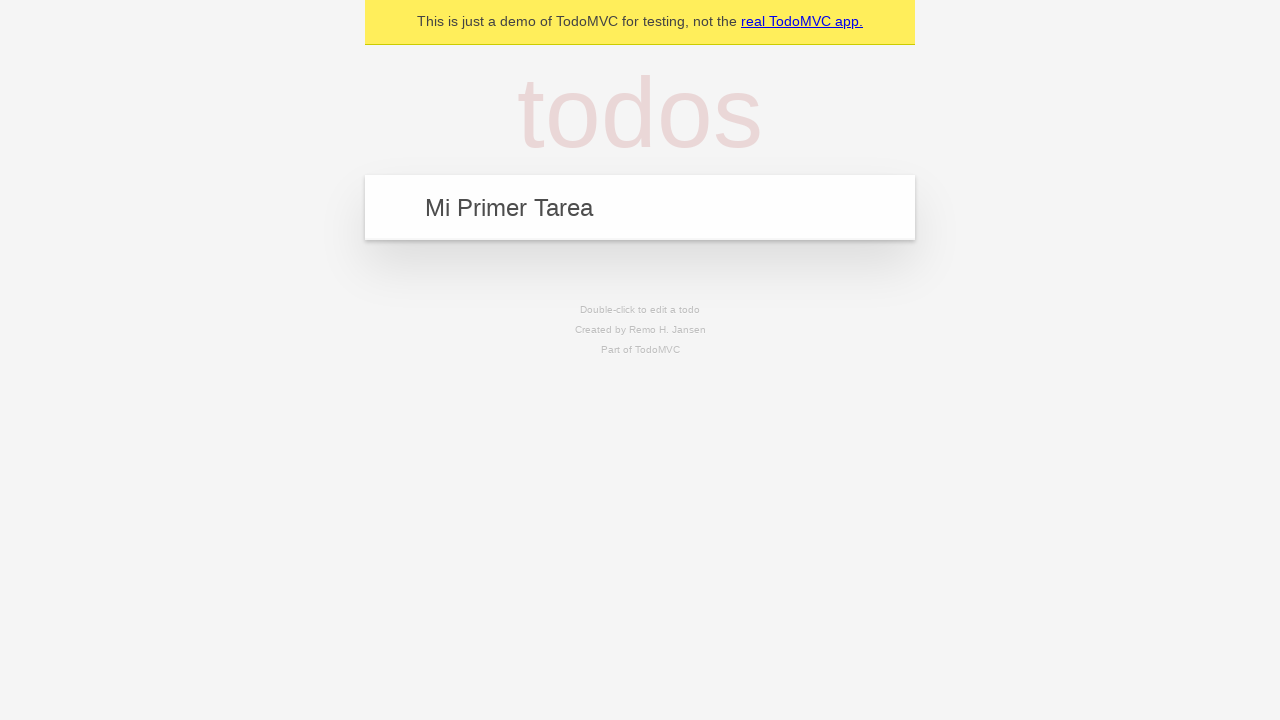

Pressed Enter to create first task on .new-todo
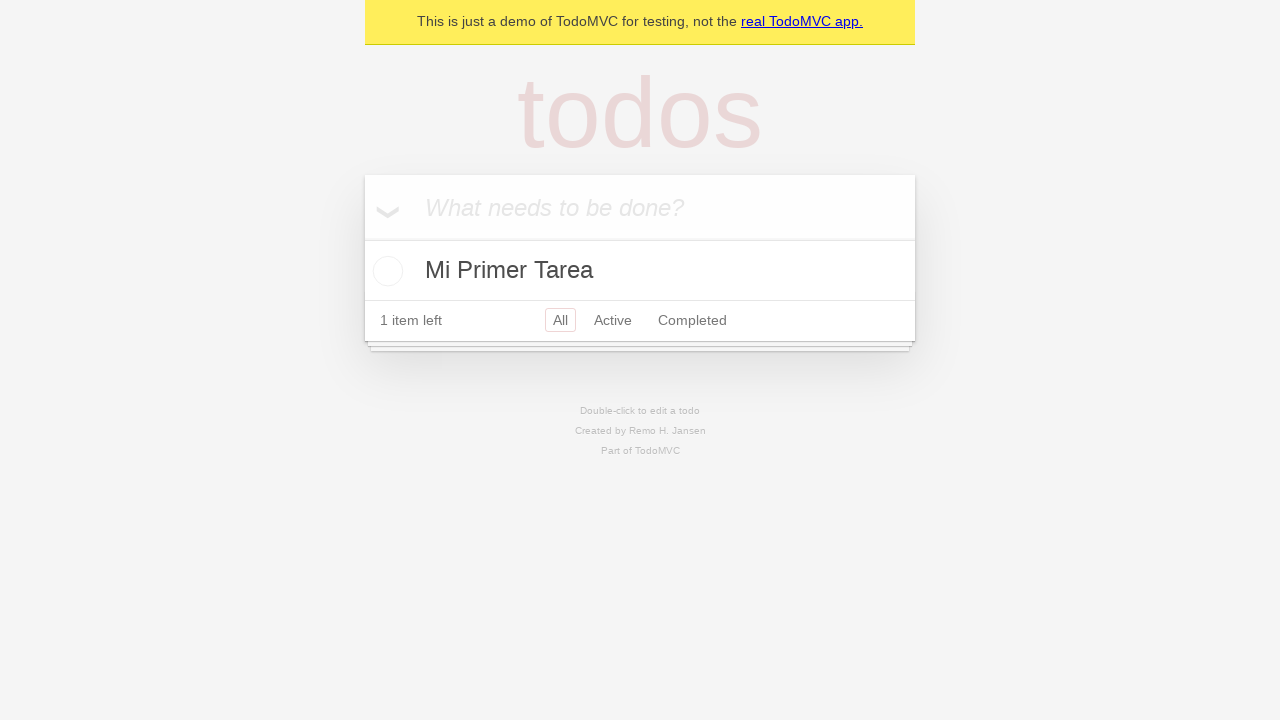

Filled new task input with 'Mi Segunda Tarea' on .new-todo
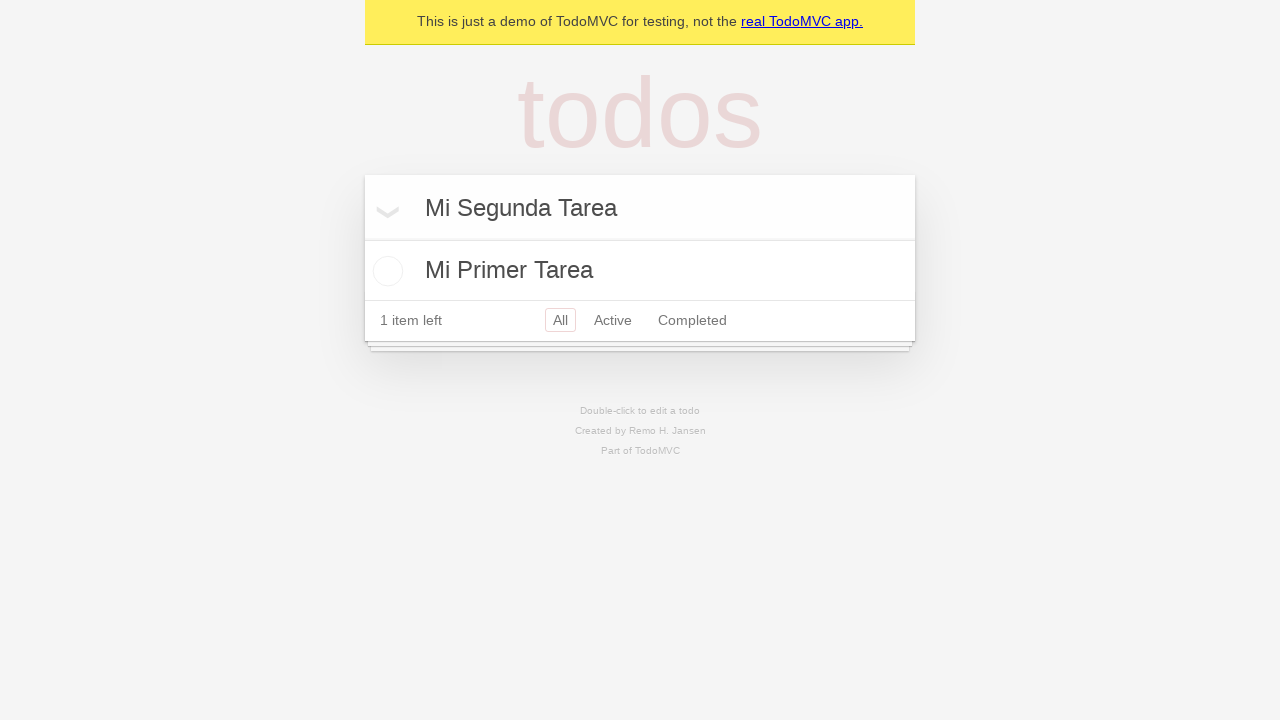

Pressed Enter to create second task on .new-todo
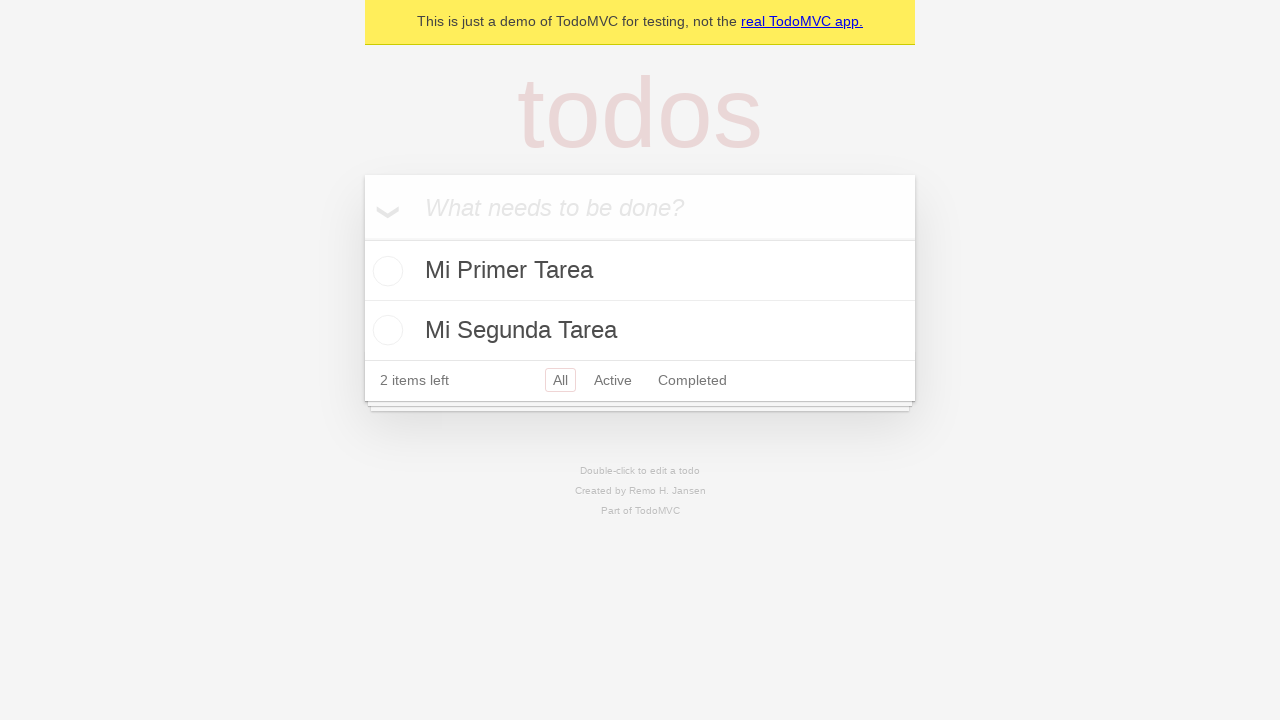

Filled new task input with 'Mi Tercera Tarea' on .new-todo
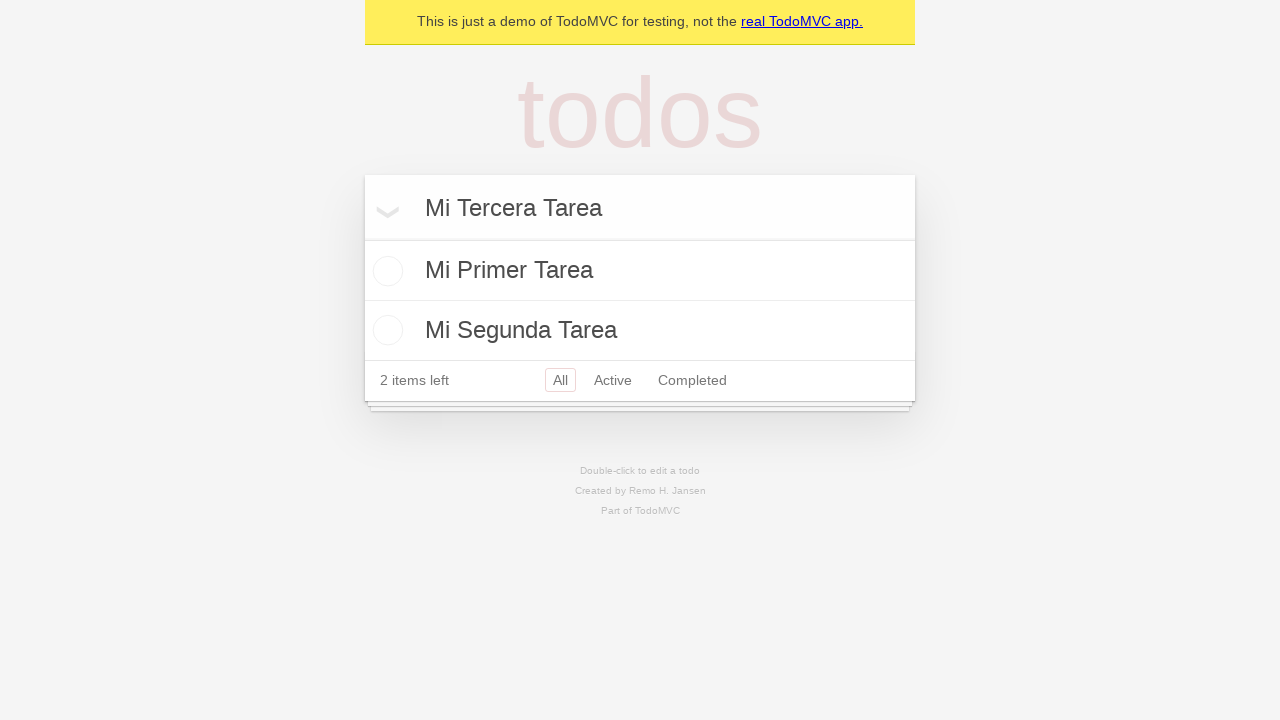

Pressed Enter to create third task on .new-todo
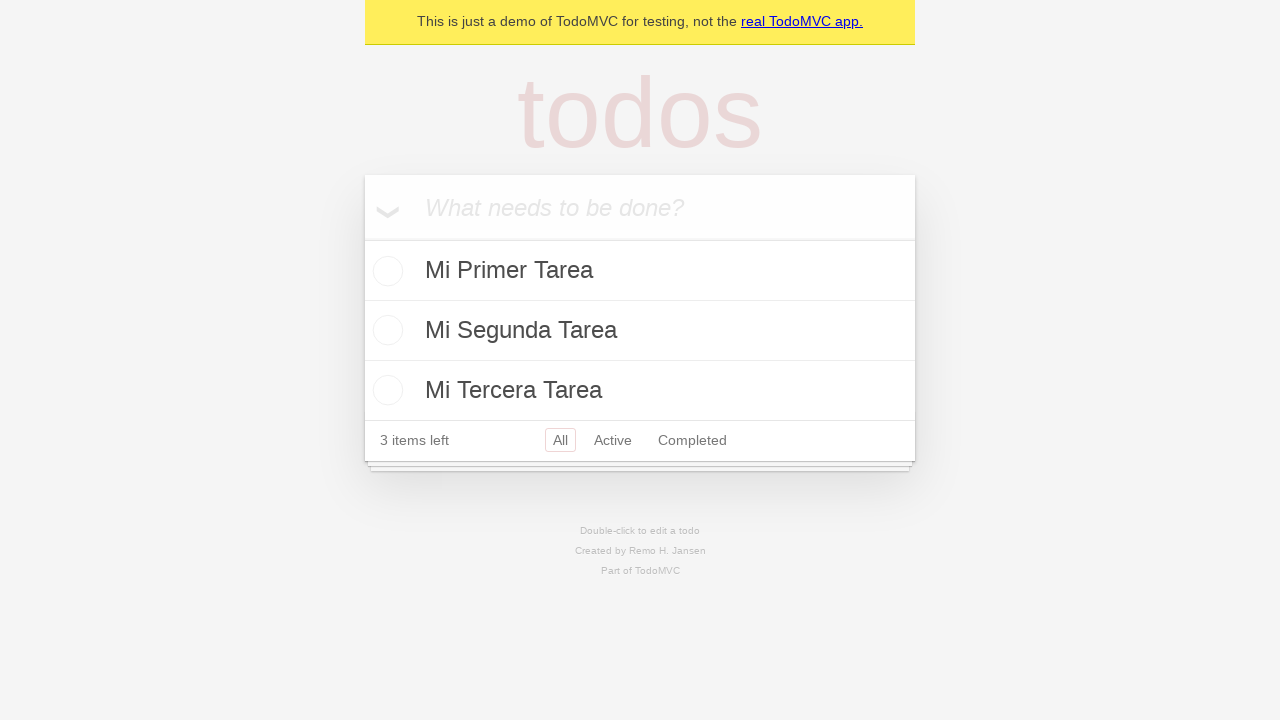

All three tasks have appeared in the todo list
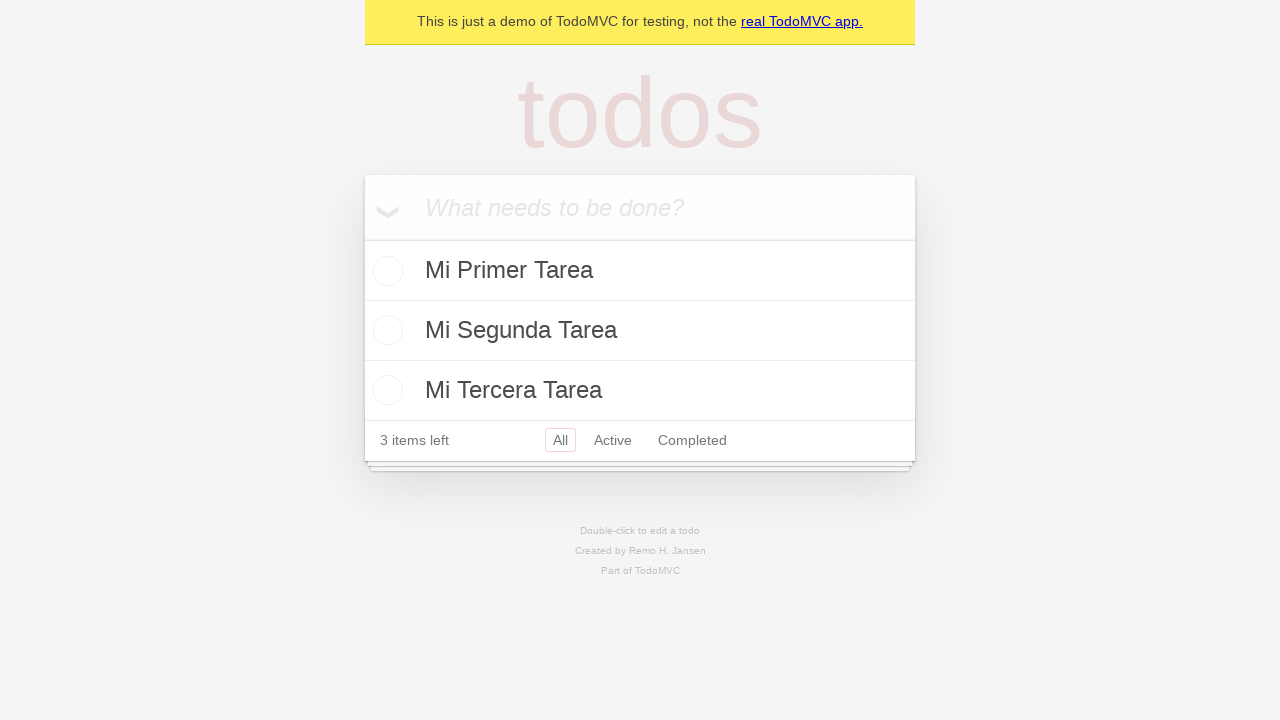

Clicked checkbox on the last task to mark it complete at (385, 390) on ul.todo-list li input[type='checkbox'] >> nth=-1
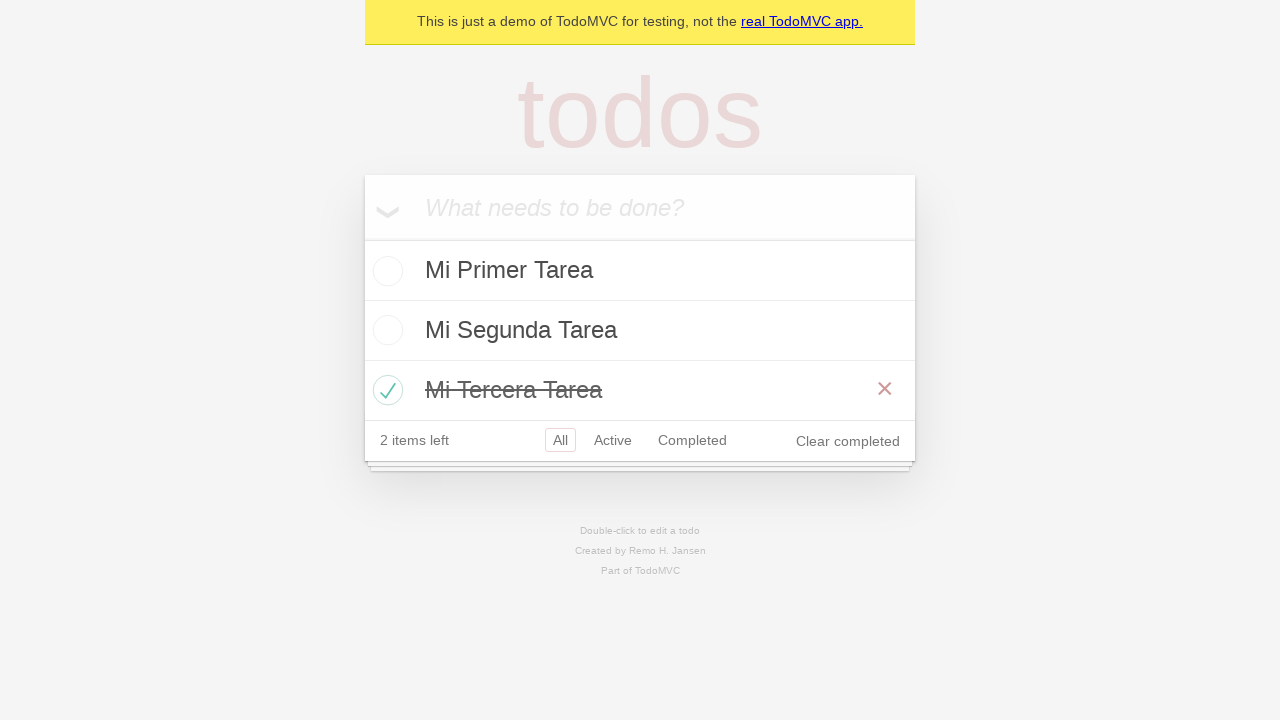

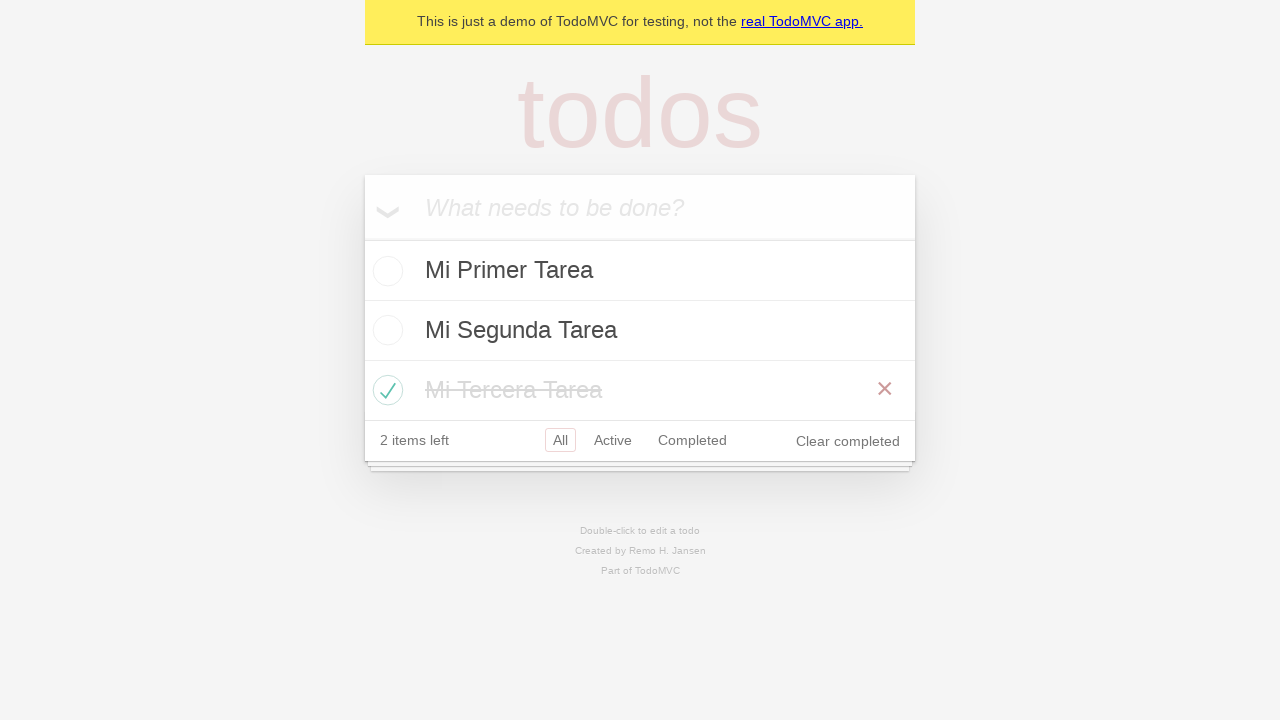